Tests working with multiple browser windows by clicking a link that opens a new window, switching between windows using index-based window handles, and verifying the correct window is focused by checking page titles.

Starting URL: http://the-internet.herokuapp.com/windows

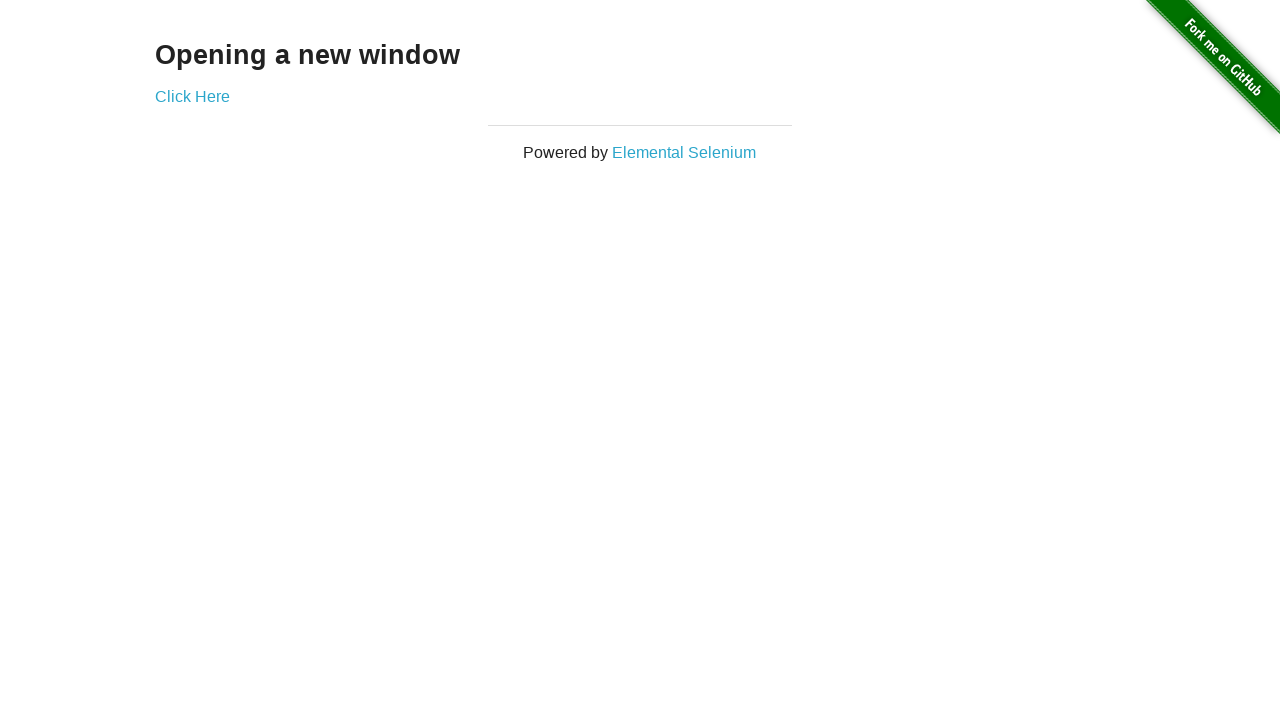

Clicked link to open a new window at (192, 96) on .example a
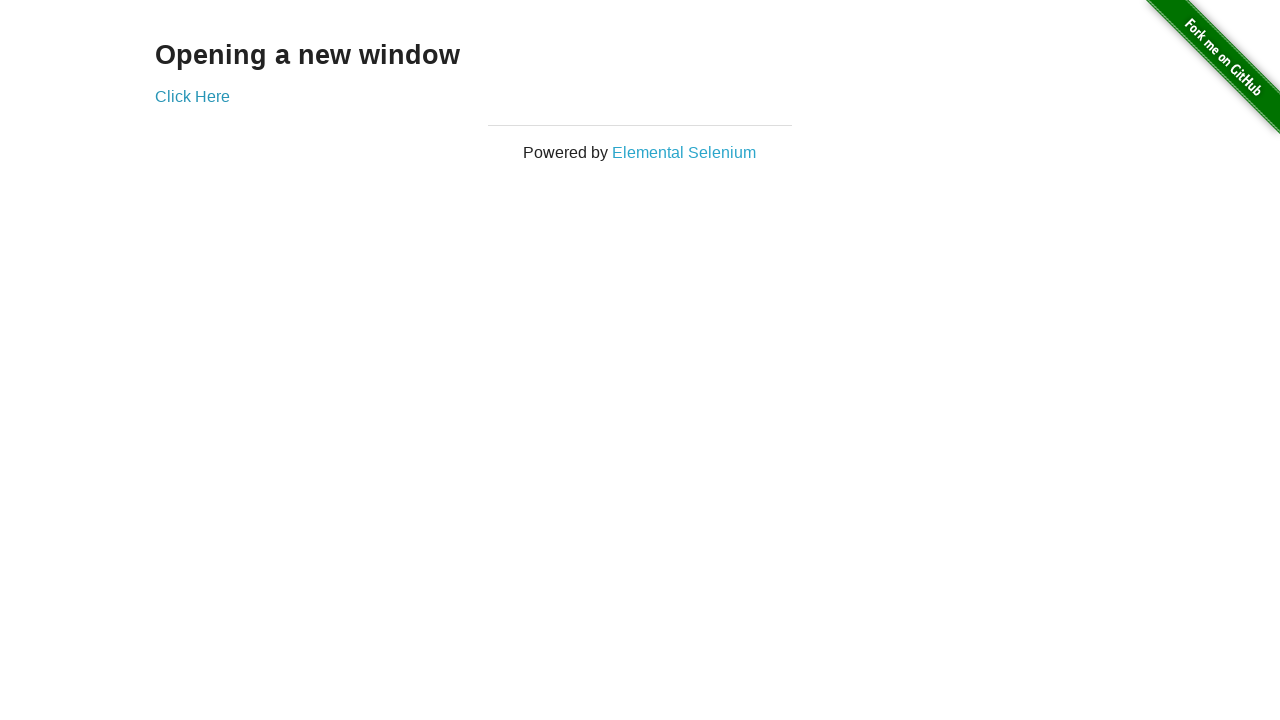

Waited for new window to open
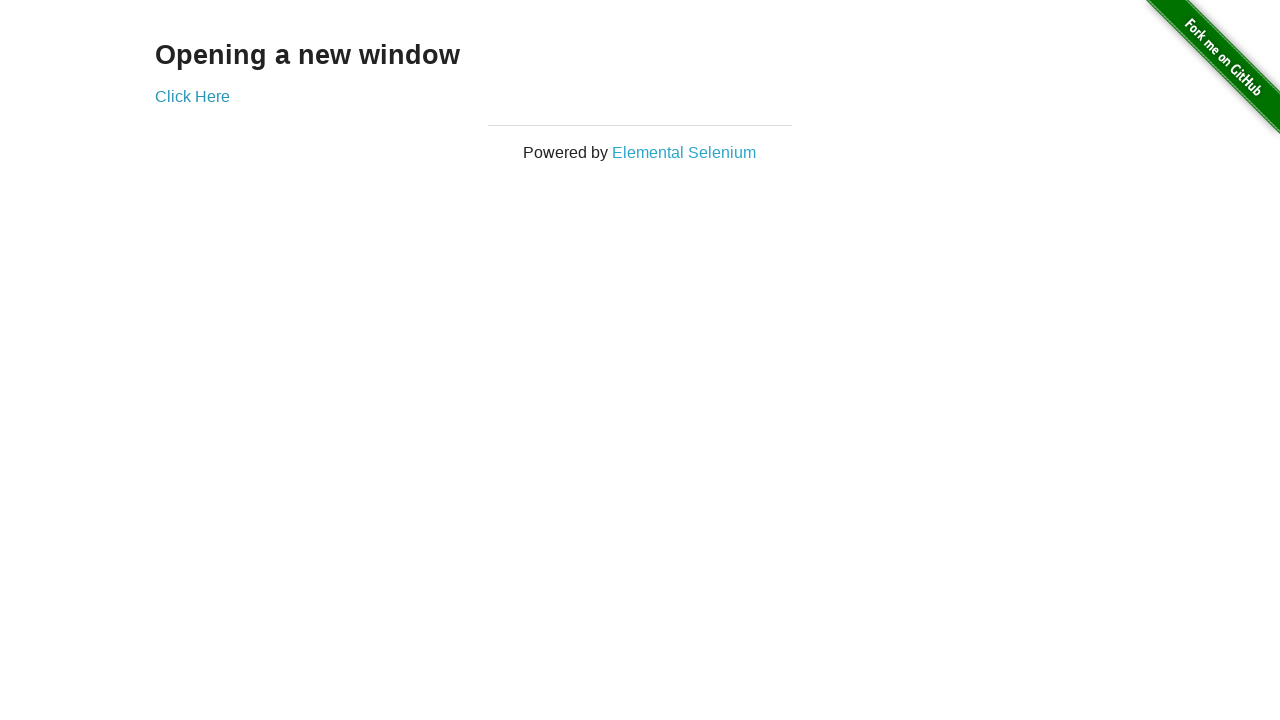

Retrieved all pages from context
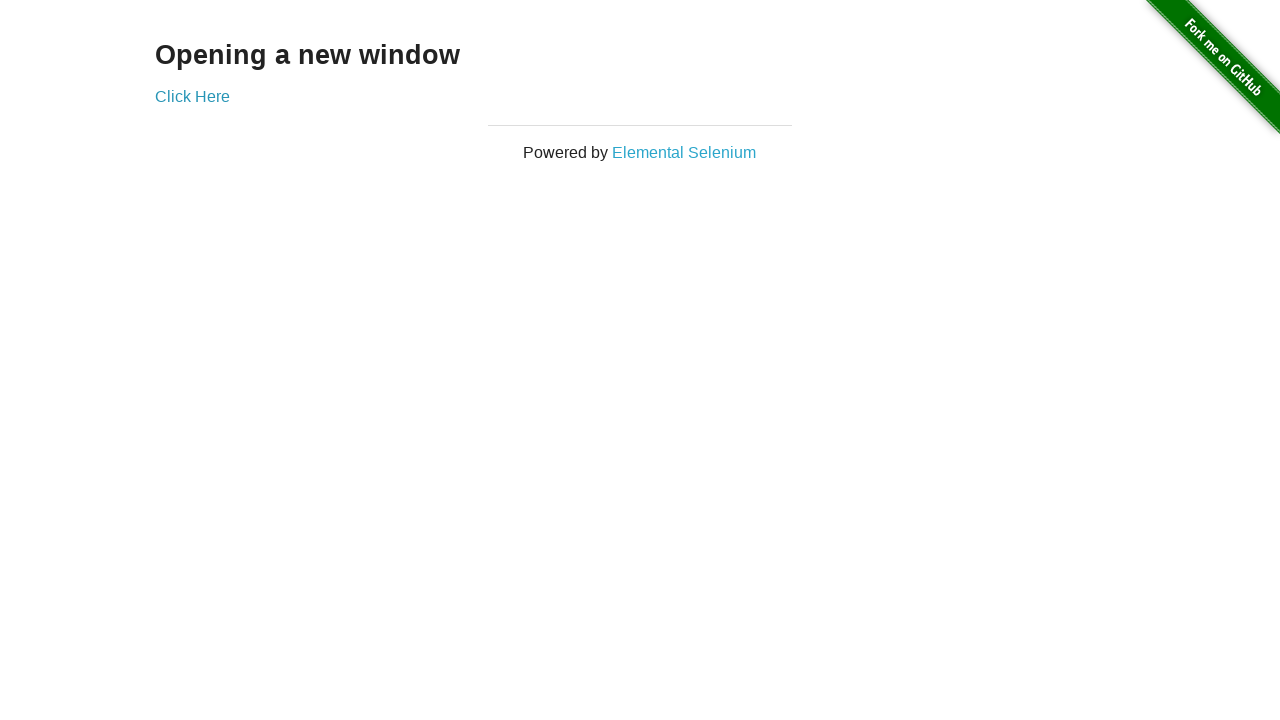

Switched to first window and brought it to front
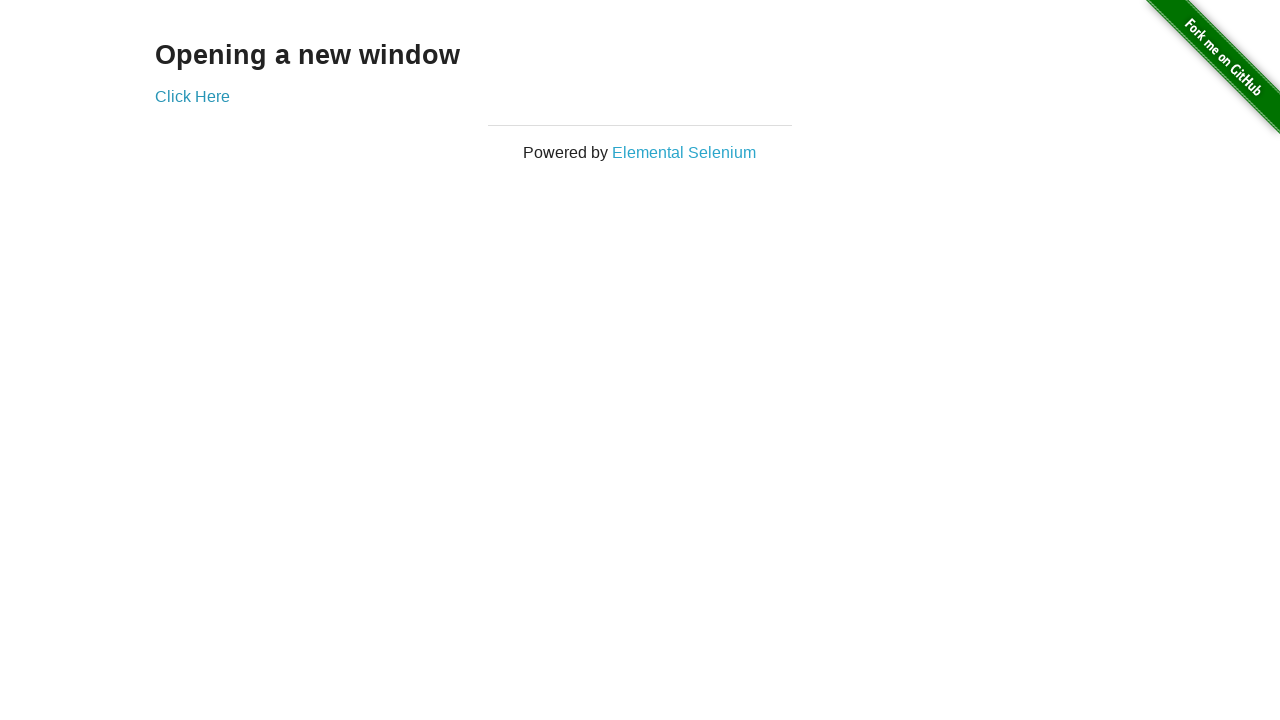

Verified first window title is not 'New Window'
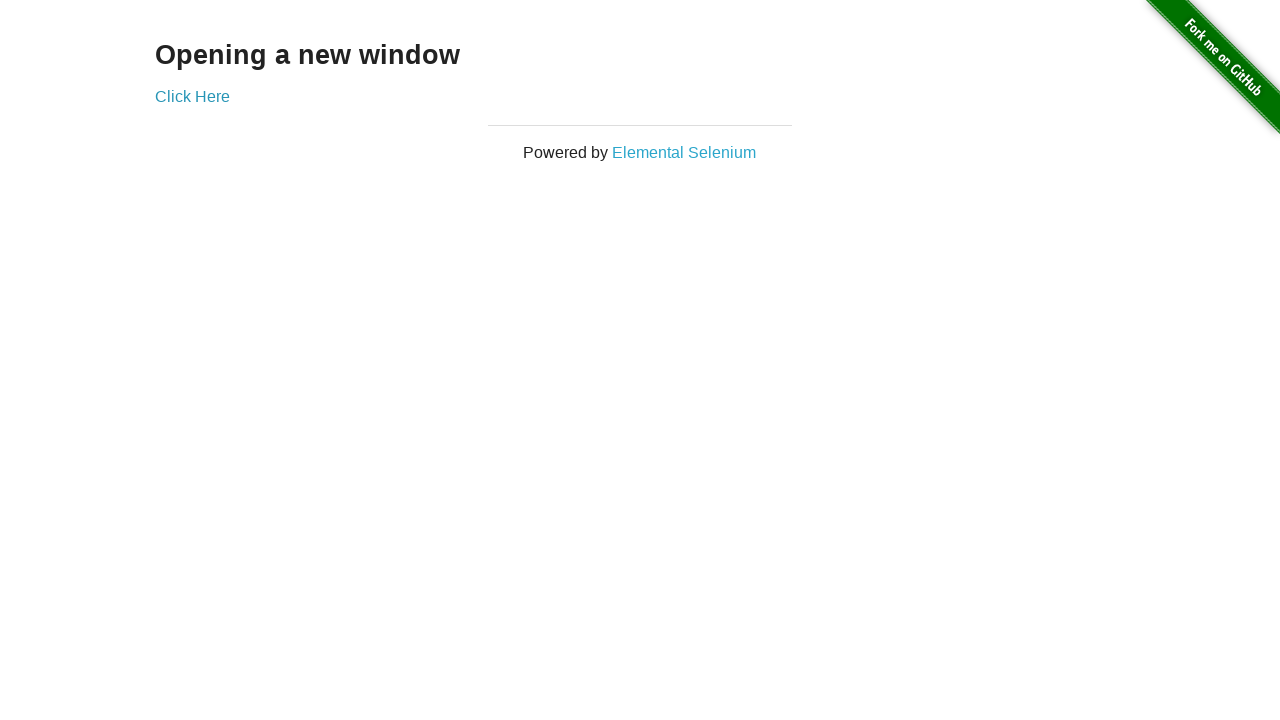

Switched to new window and brought it to front
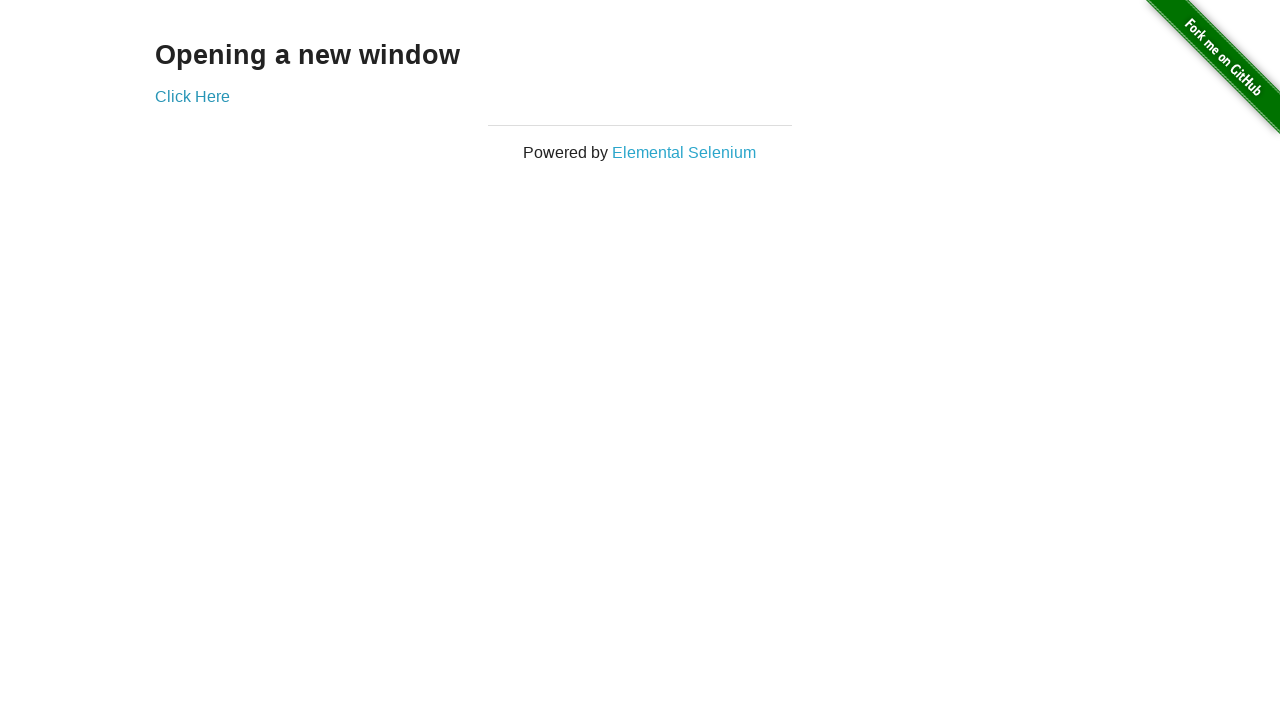

Waited for new window to fully load
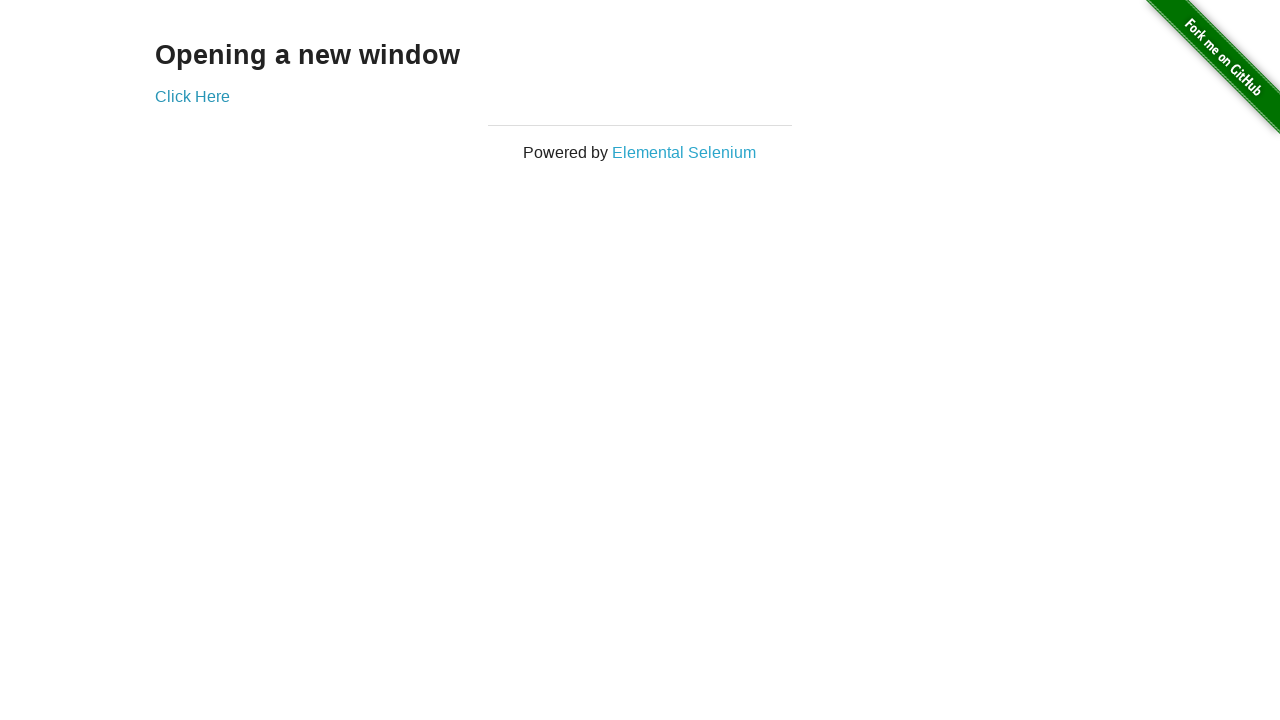

Verified new window title is 'New Window'
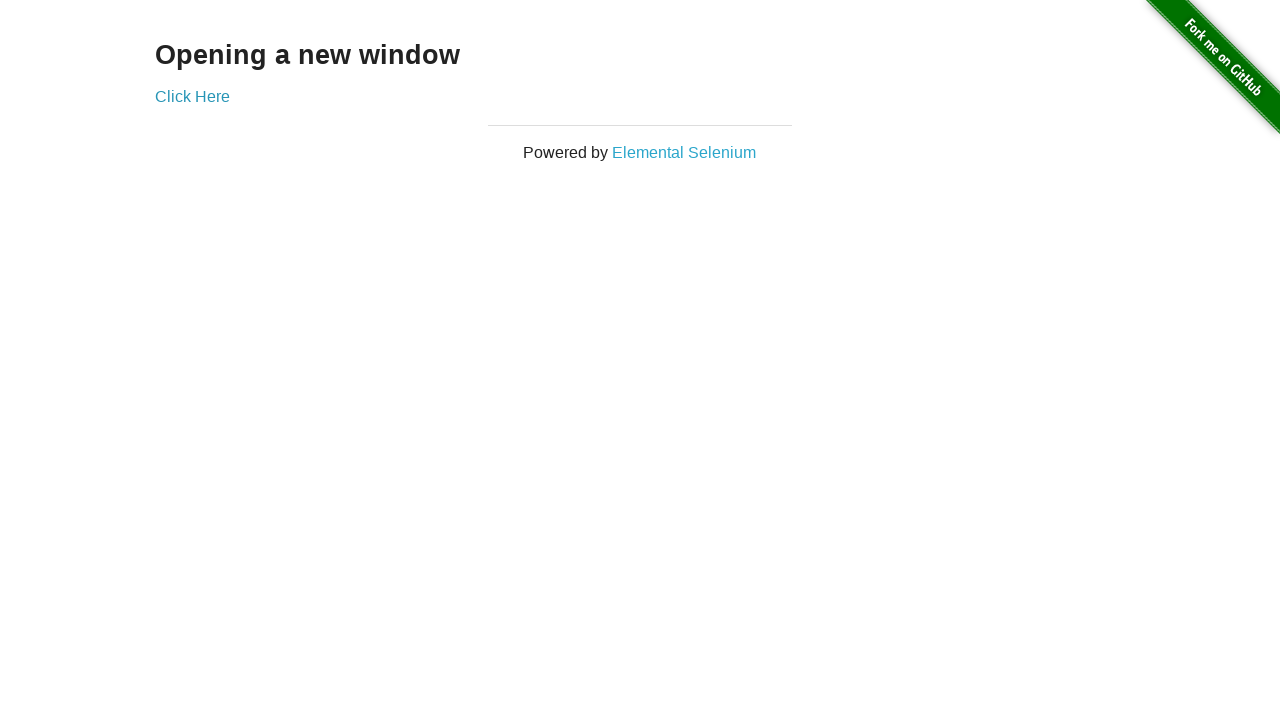

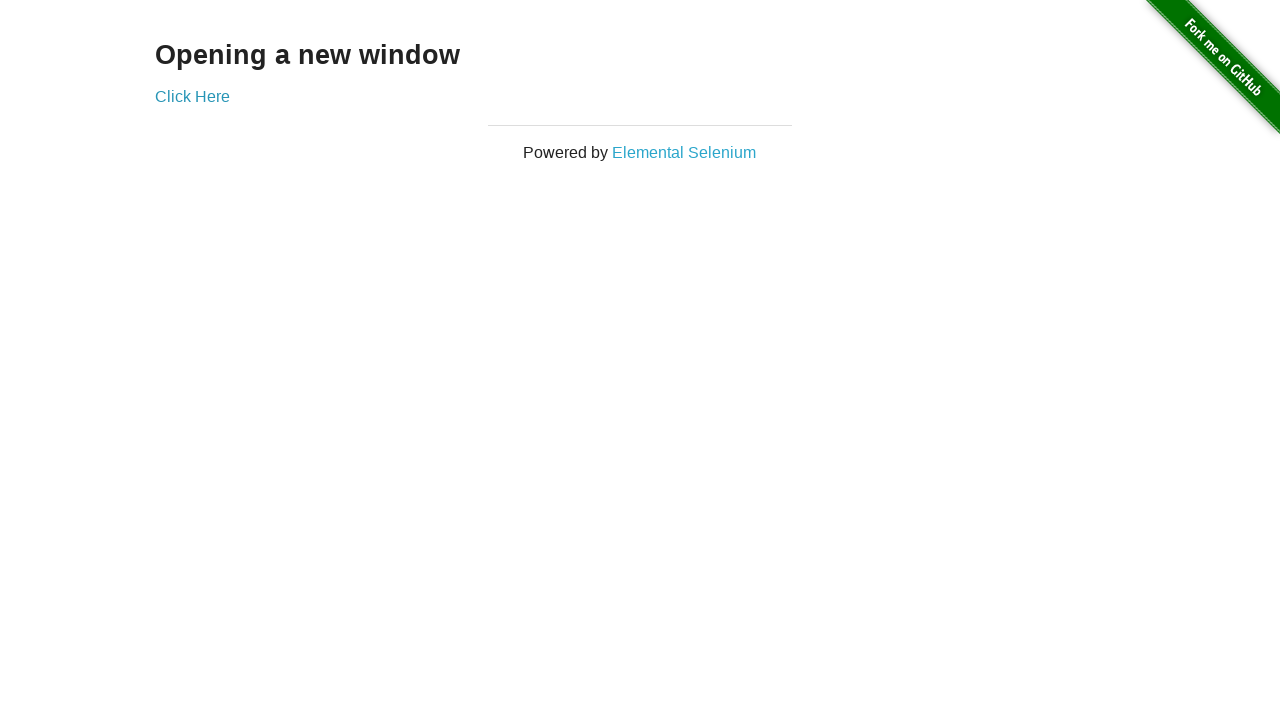